Navigates to the NFL player stats page and verifies that the quarterback statistics table is loaded and contains data rows.

Starting URL: https://www.nfl.com/stats/player-stats/

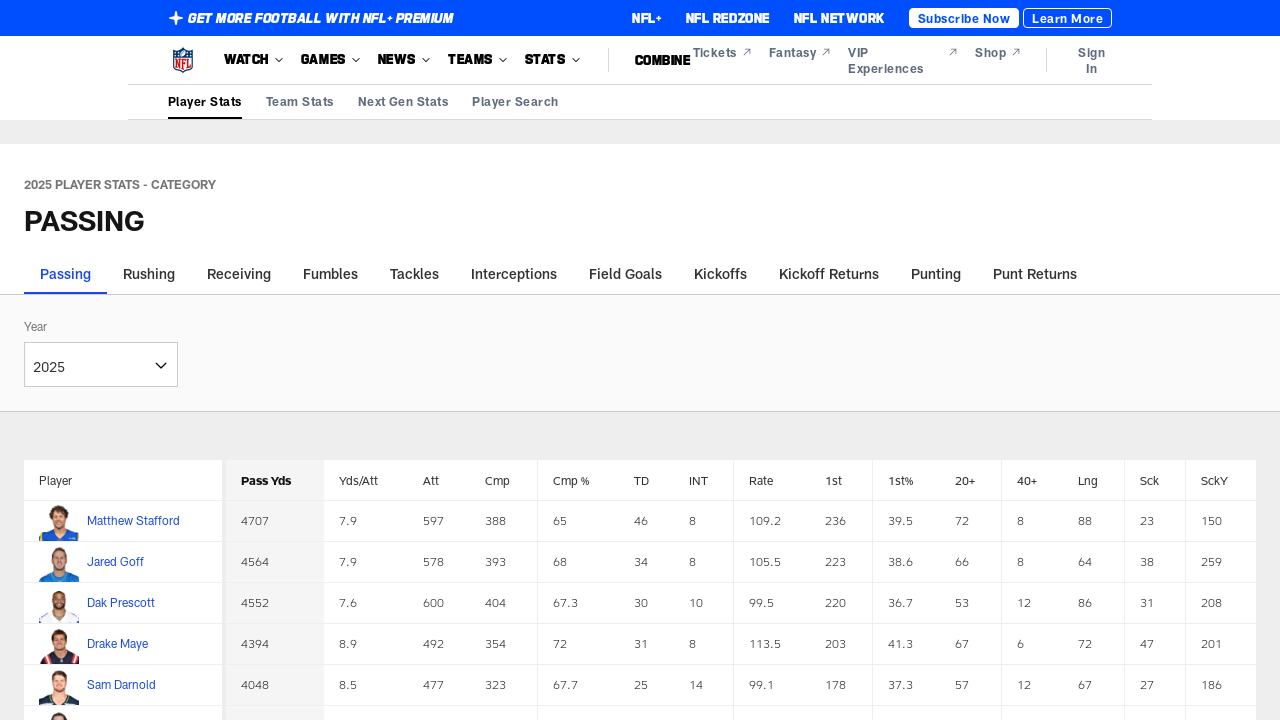

Navigated to NFL player stats page
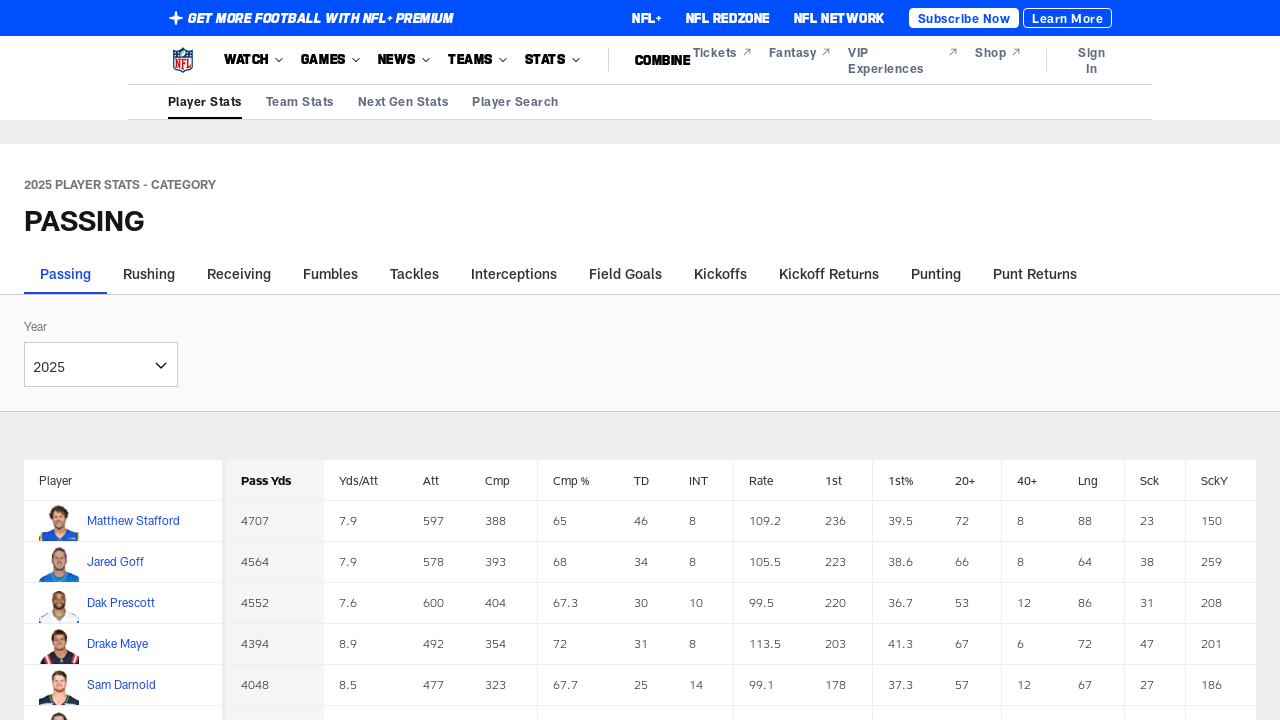

Quarterback statistics table loaded
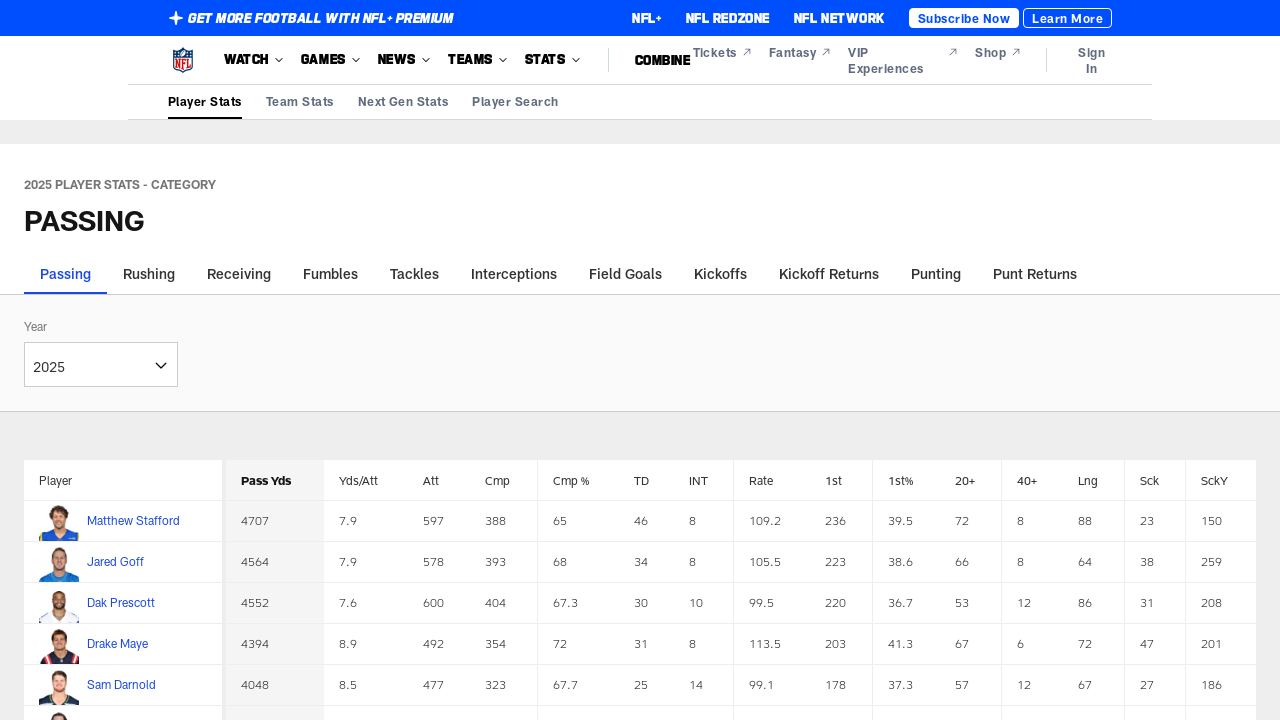

Located quarterback statistics table rows
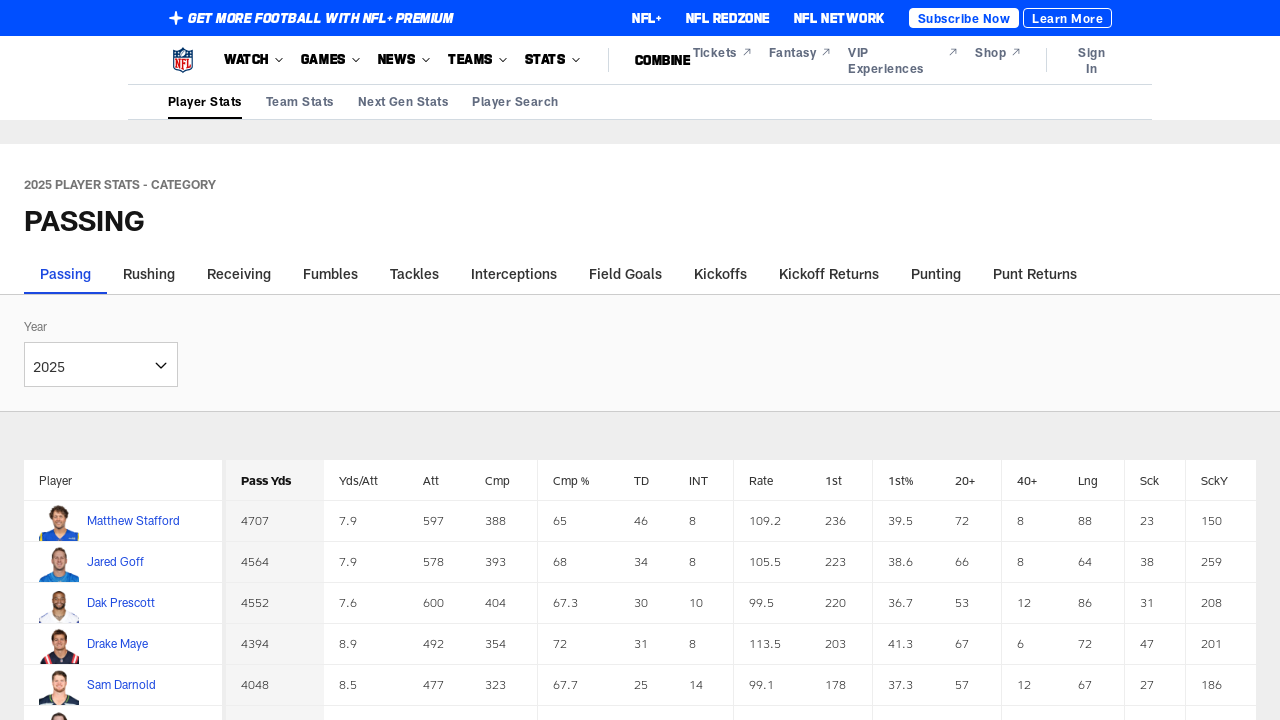

Confirmed first data row is present in statistics table
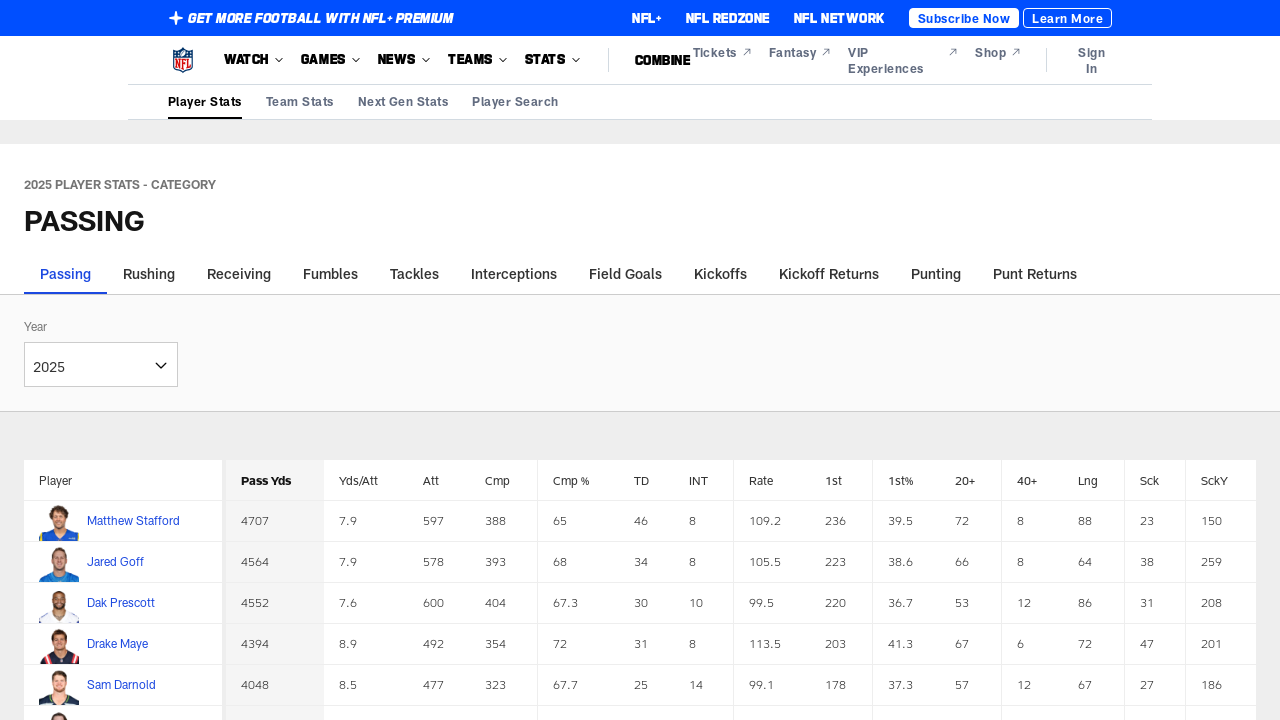

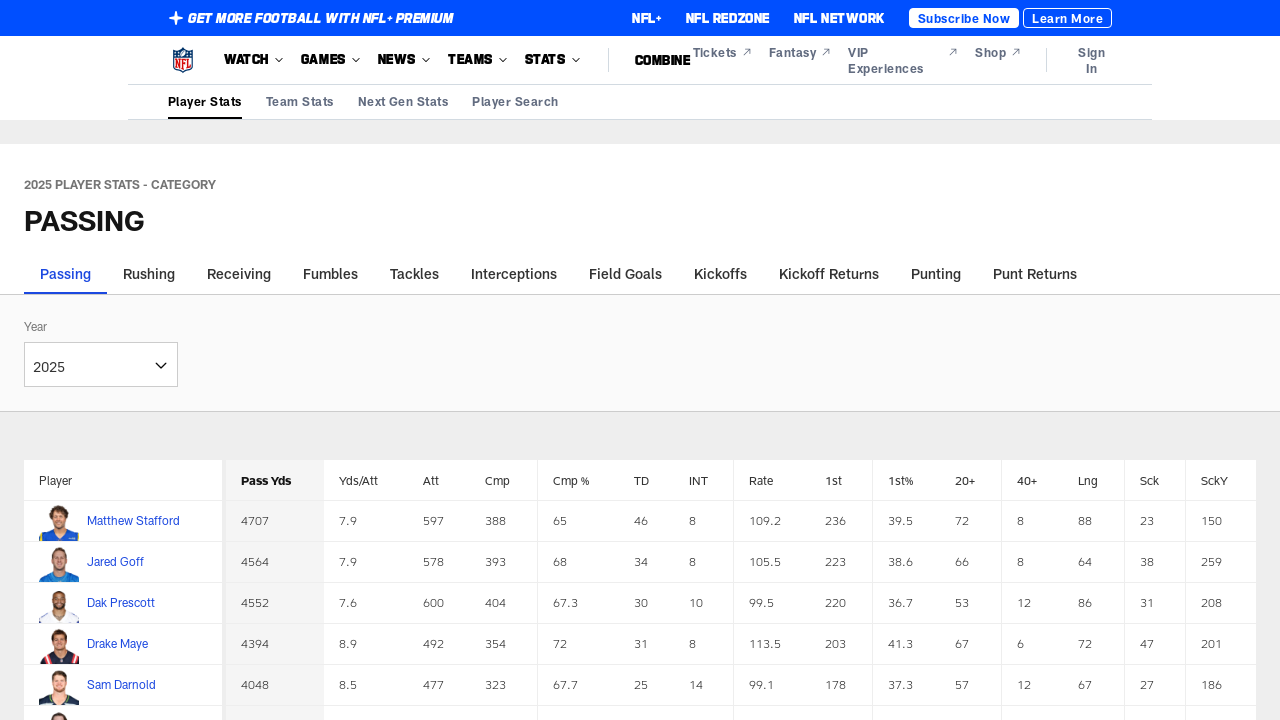